Navigates to HDFC Bank wholesale banking page

Starting URL: https://www.hdfcbank.com/wholesale

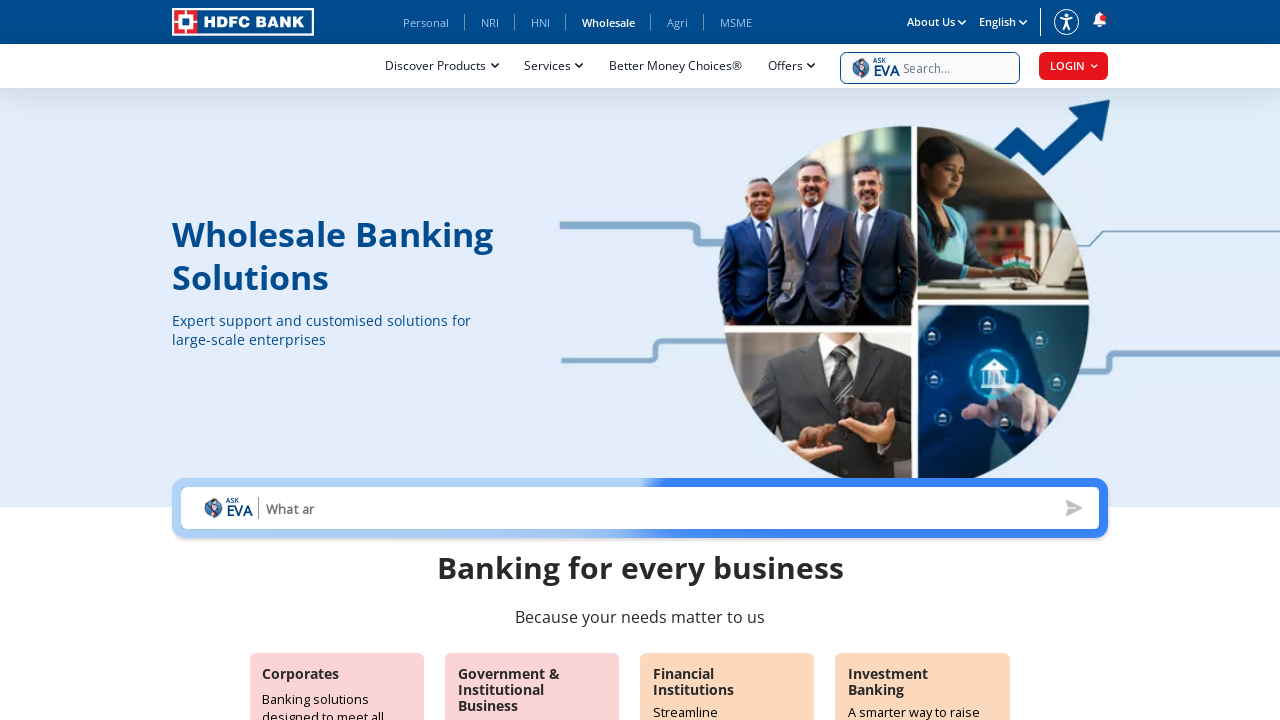

Navigated to HDFC Bank wholesale banking page at https://www.hdfcbank.com/wholesale
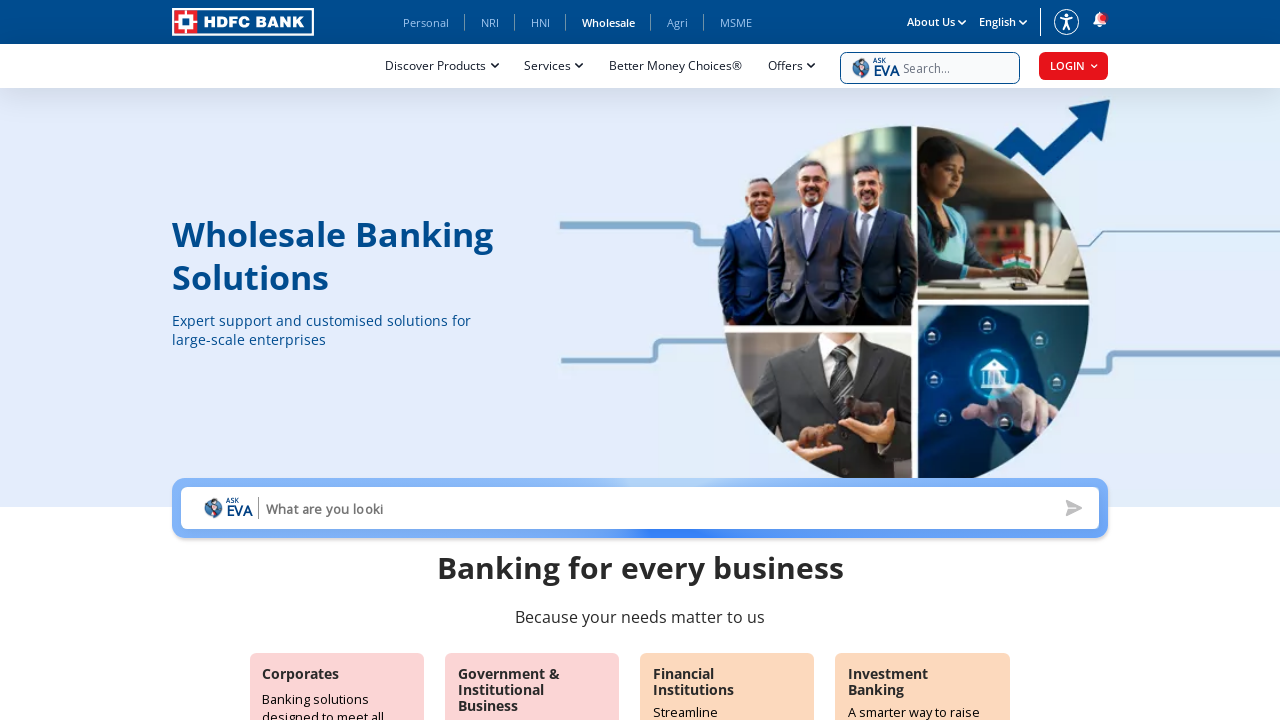

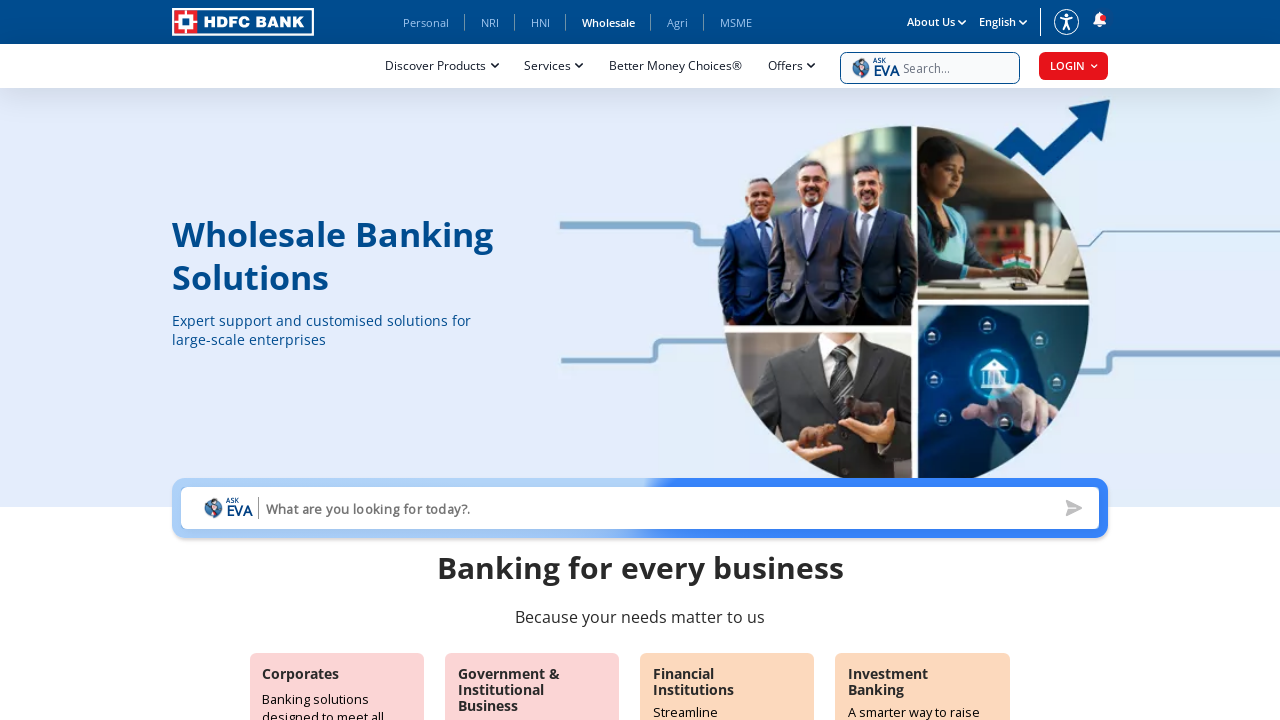